Tests multi-select functionality on jQuery UI Selectable demo by holding down the Command key and clicking multiple items

Starting URL: https://jqueryui.com/

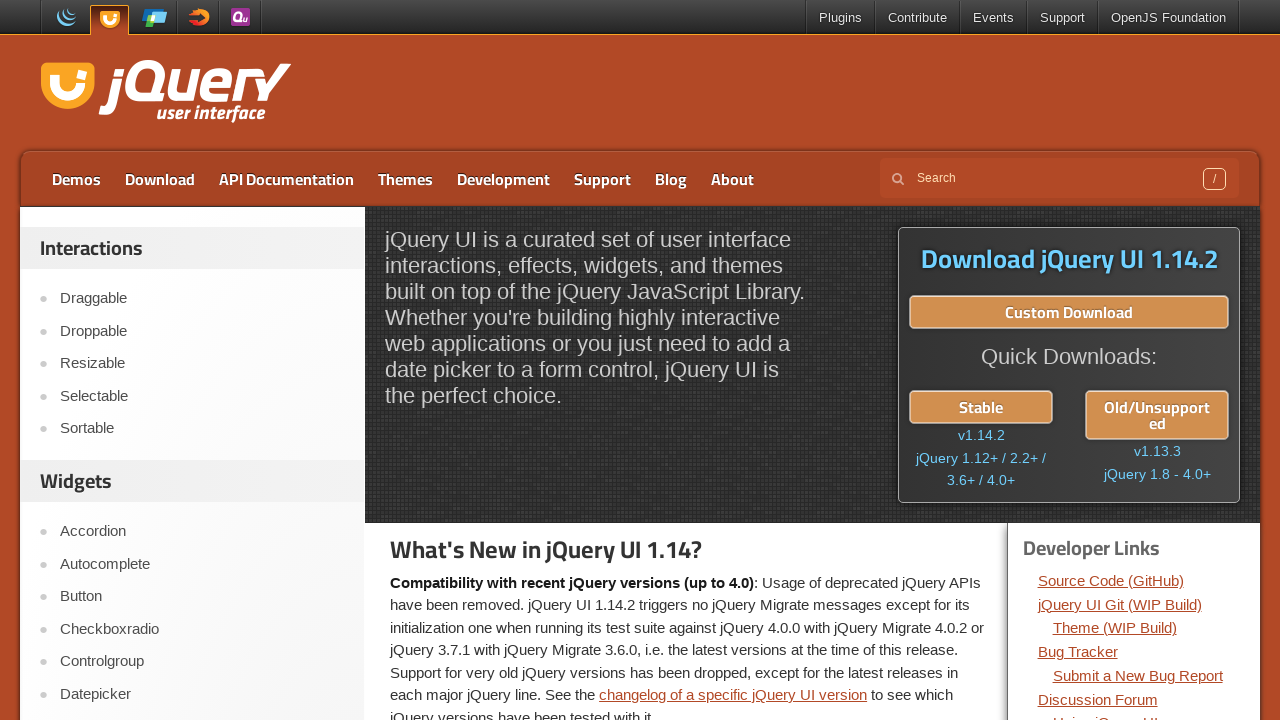

Clicked on Selectable link at (202, 396) on text=Selectable
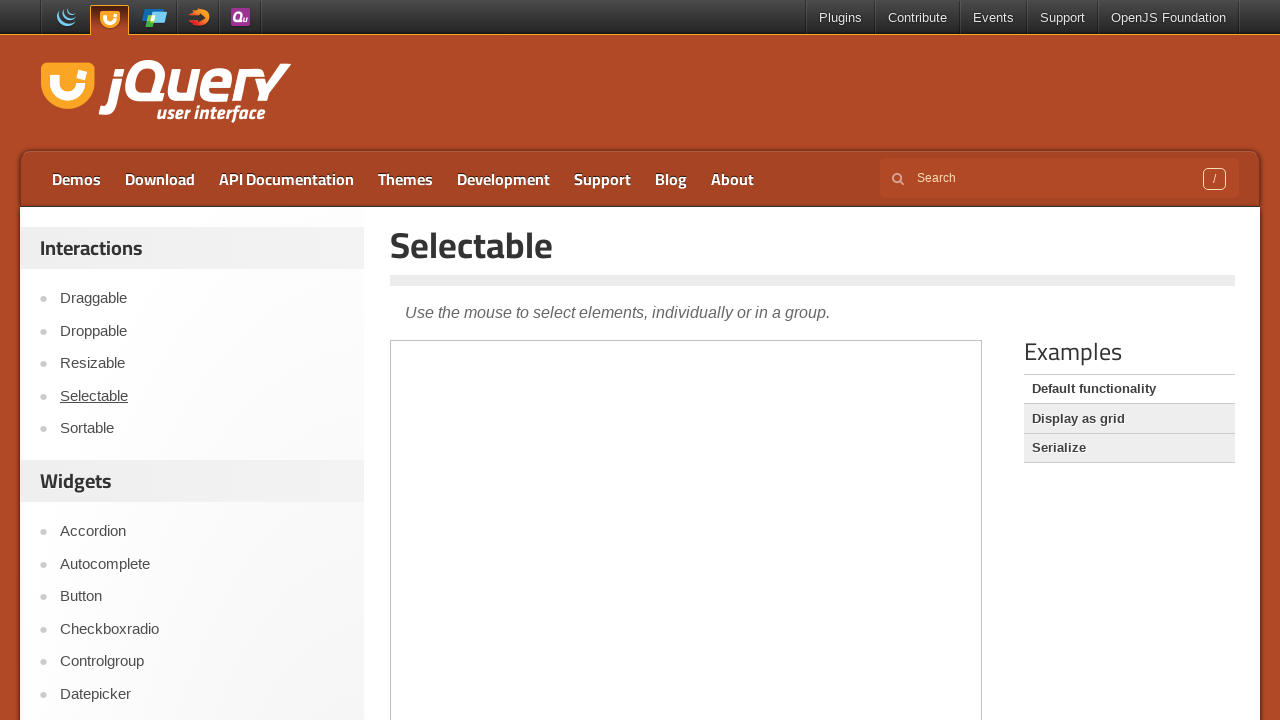

Located iframe containing jQuery UI Selectable demo
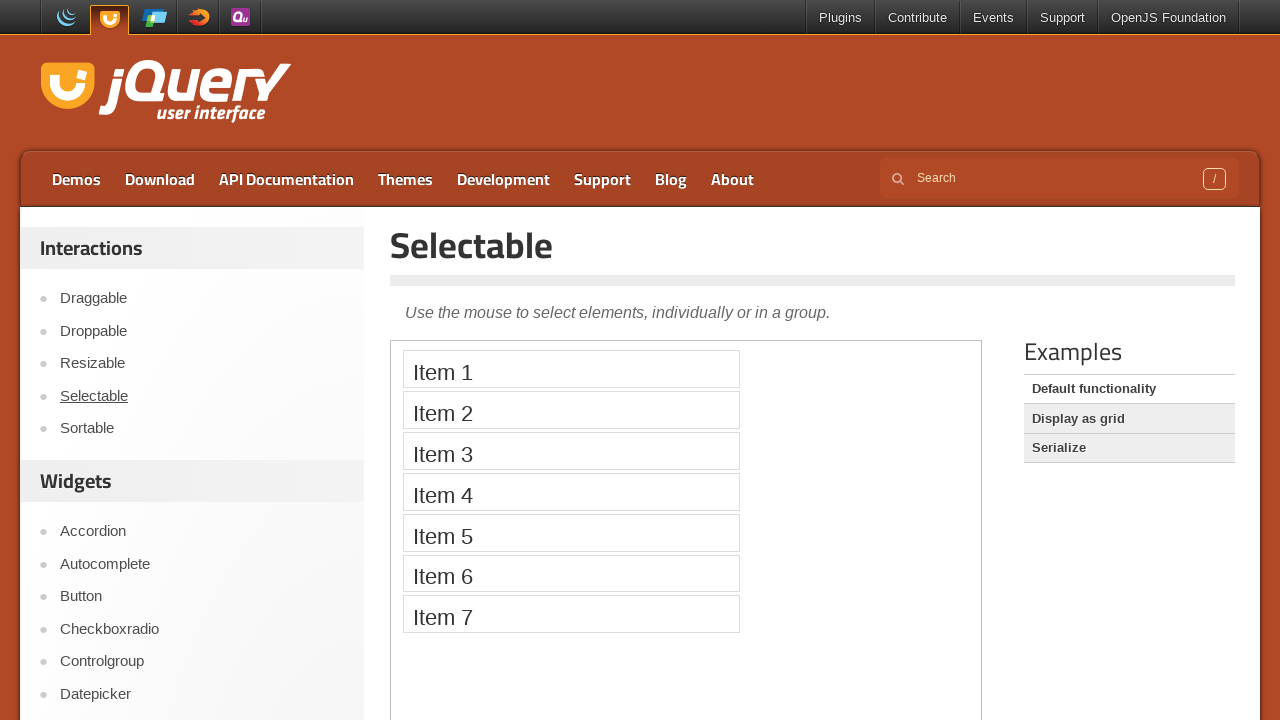

Located all 7 selectable items
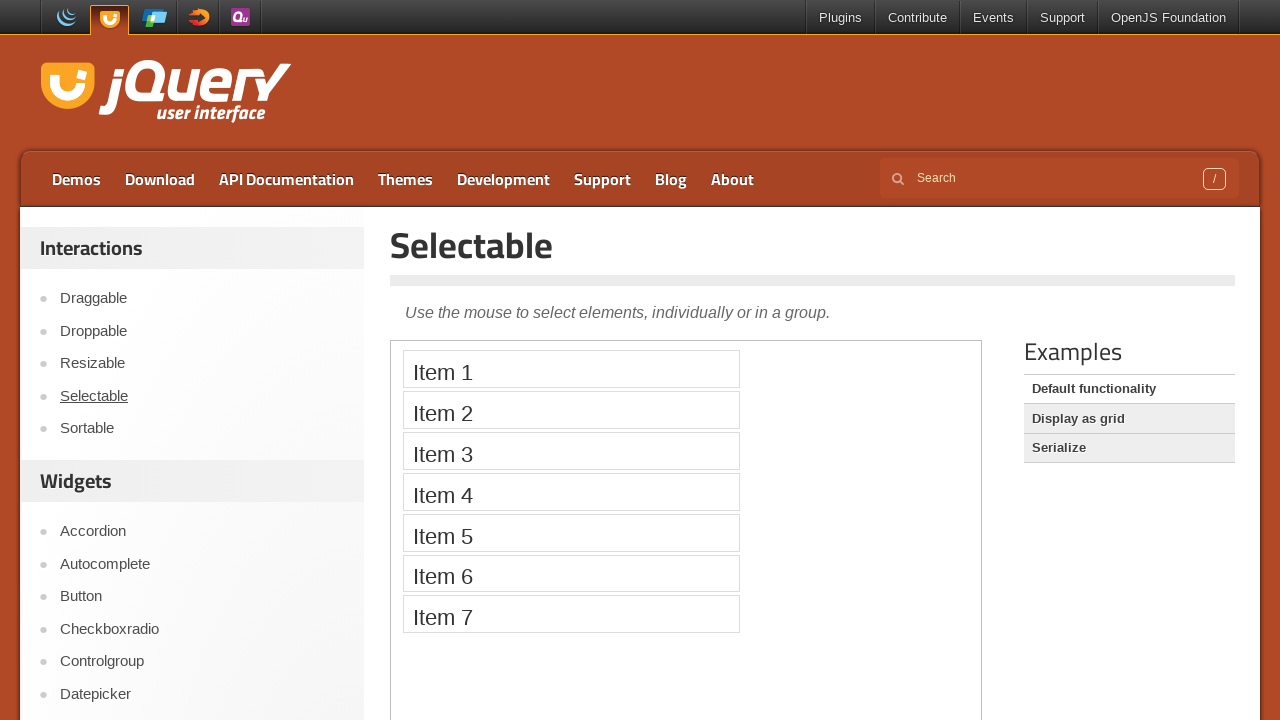

Held down Control key for multi-select
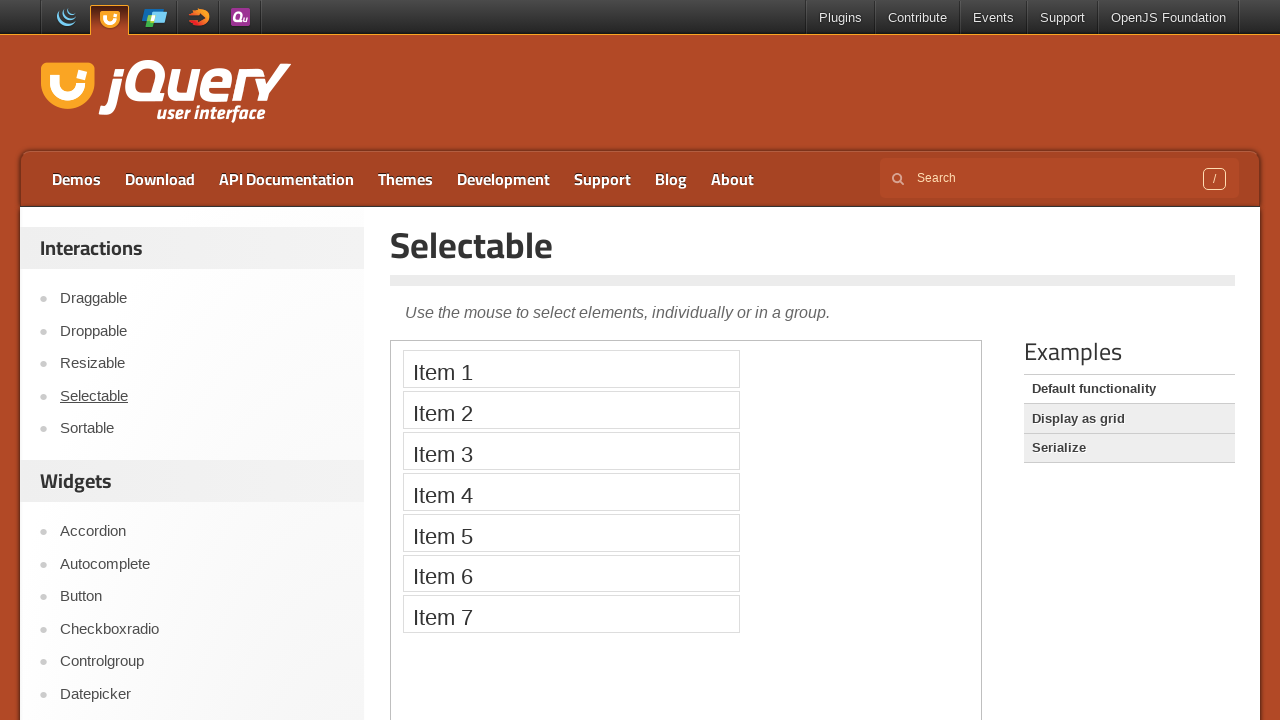

Clicked Item 1 while holding Control key at (571, 369) on iframe >> nth=0 >> internal:control=enter-frame >> xpath=//li[text()='Item 1']
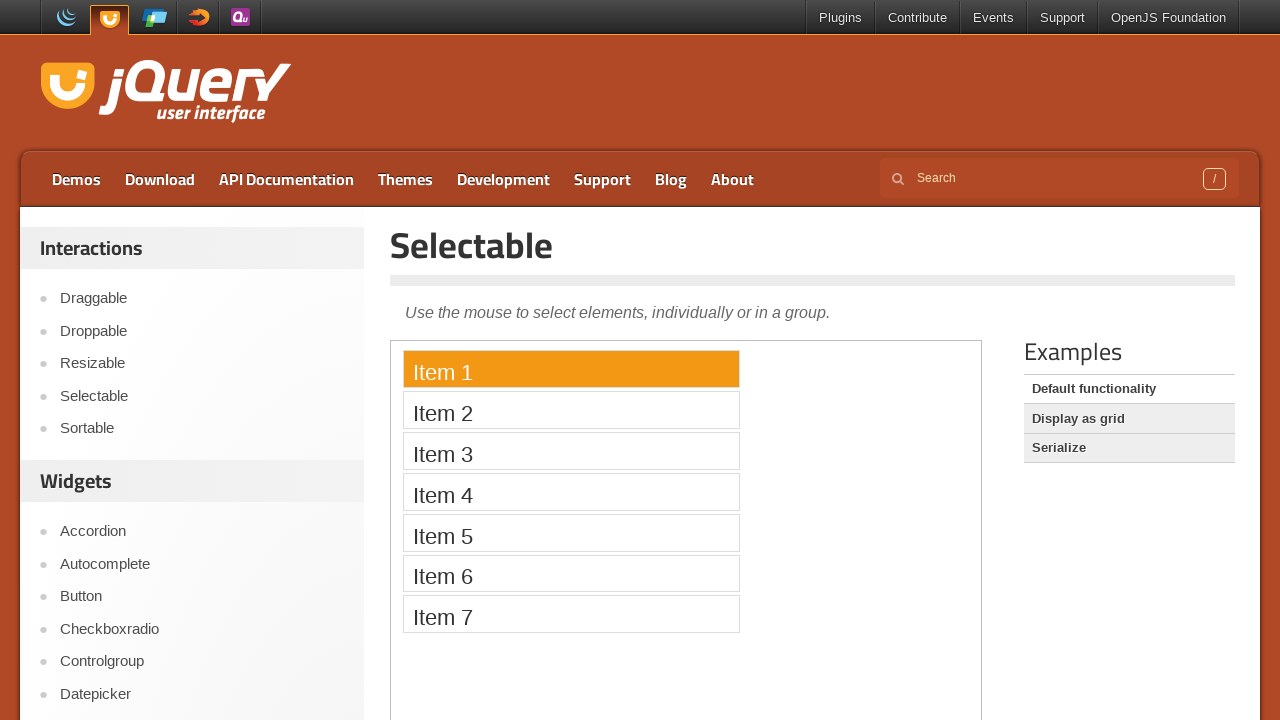

Clicked Item 2 while holding Control key at (571, 410) on iframe >> nth=0 >> internal:control=enter-frame >> xpath=//li[text()='Item 2']
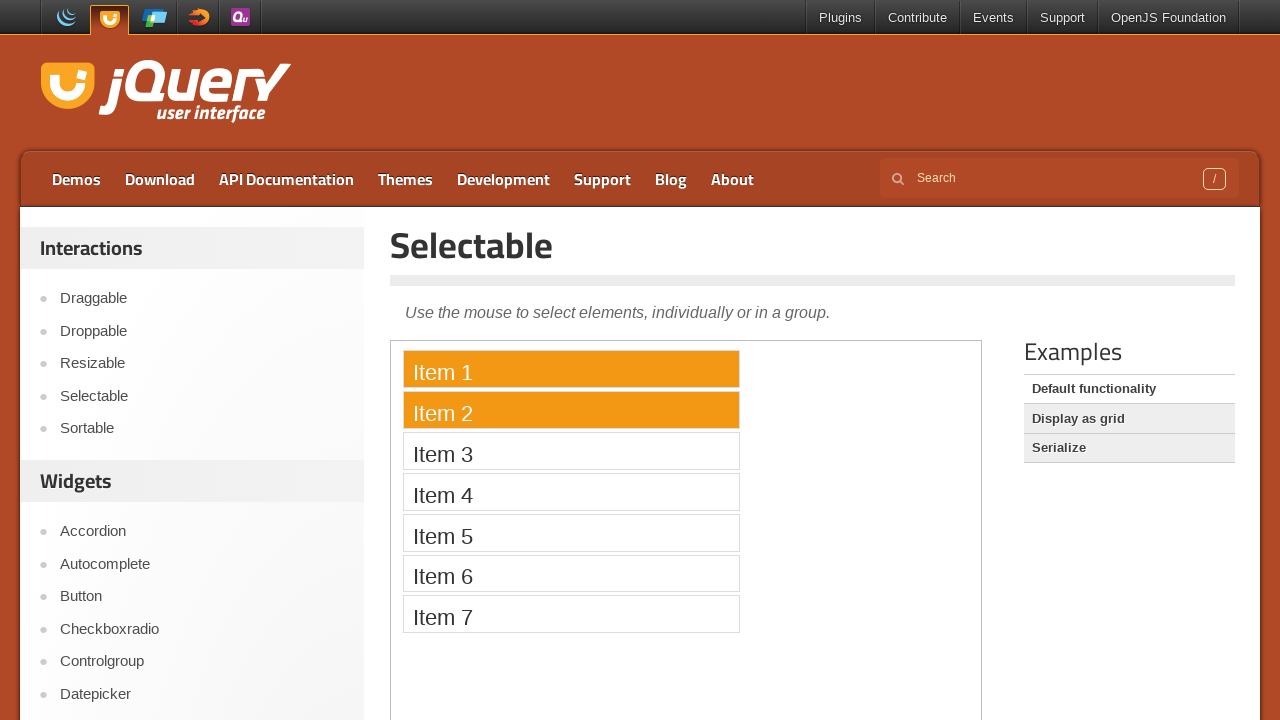

Clicked Item 3 while holding Control key at (571, 451) on iframe >> nth=0 >> internal:control=enter-frame >> xpath=//li[text()='Item 3']
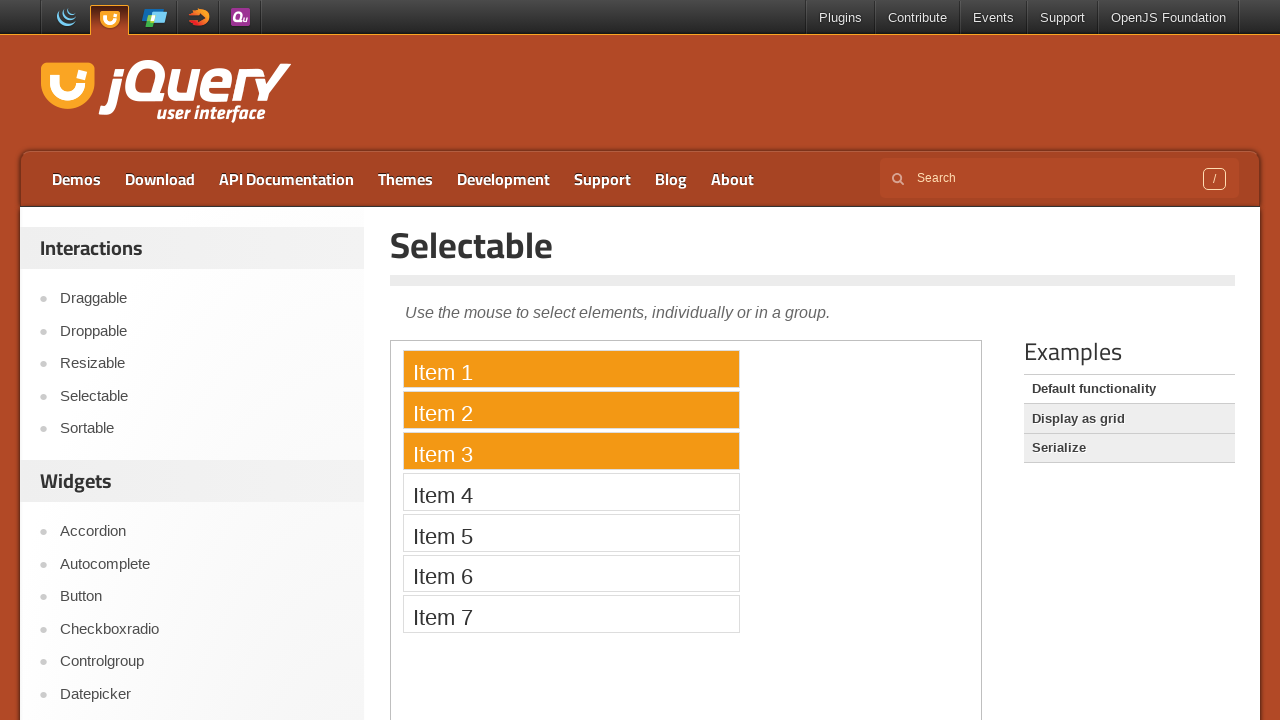

Clicked Item 4 while holding Control key at (571, 492) on iframe >> nth=0 >> internal:control=enter-frame >> xpath=//li[text()='Item 4']
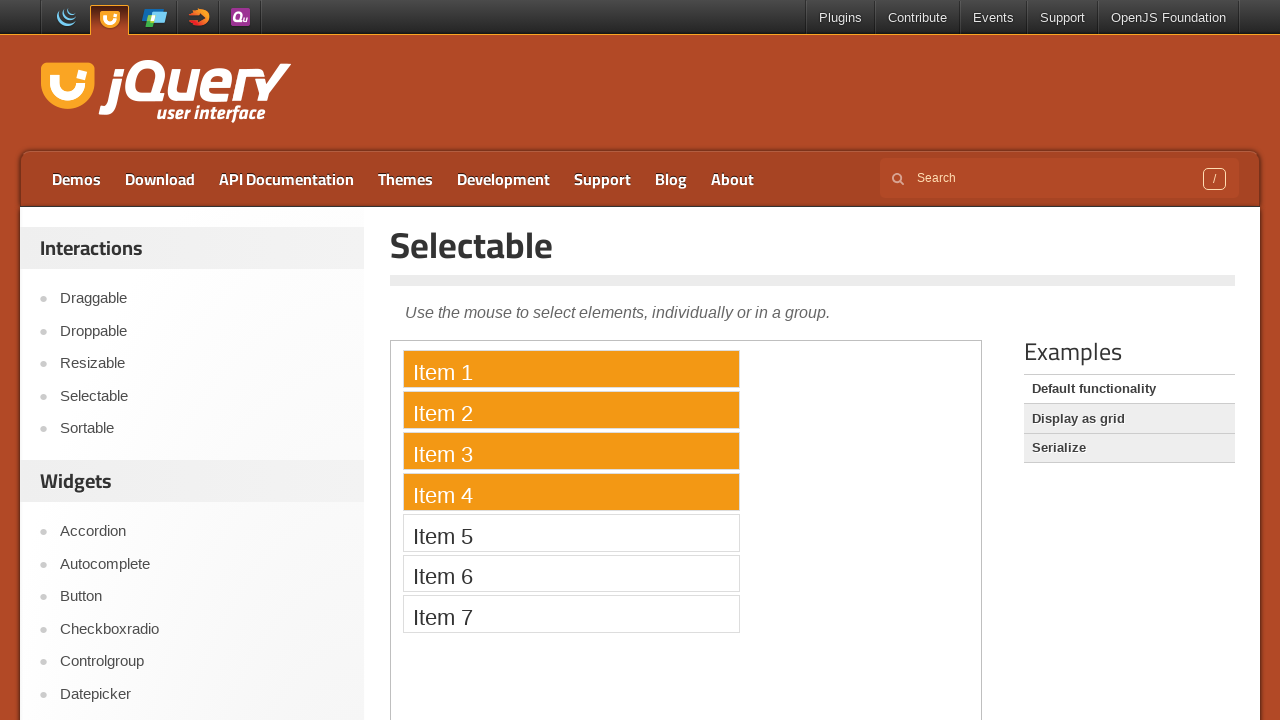

Clicked Item 5 while holding Control key at (571, 532) on iframe >> nth=0 >> internal:control=enter-frame >> xpath=//li[text()='Item 5']
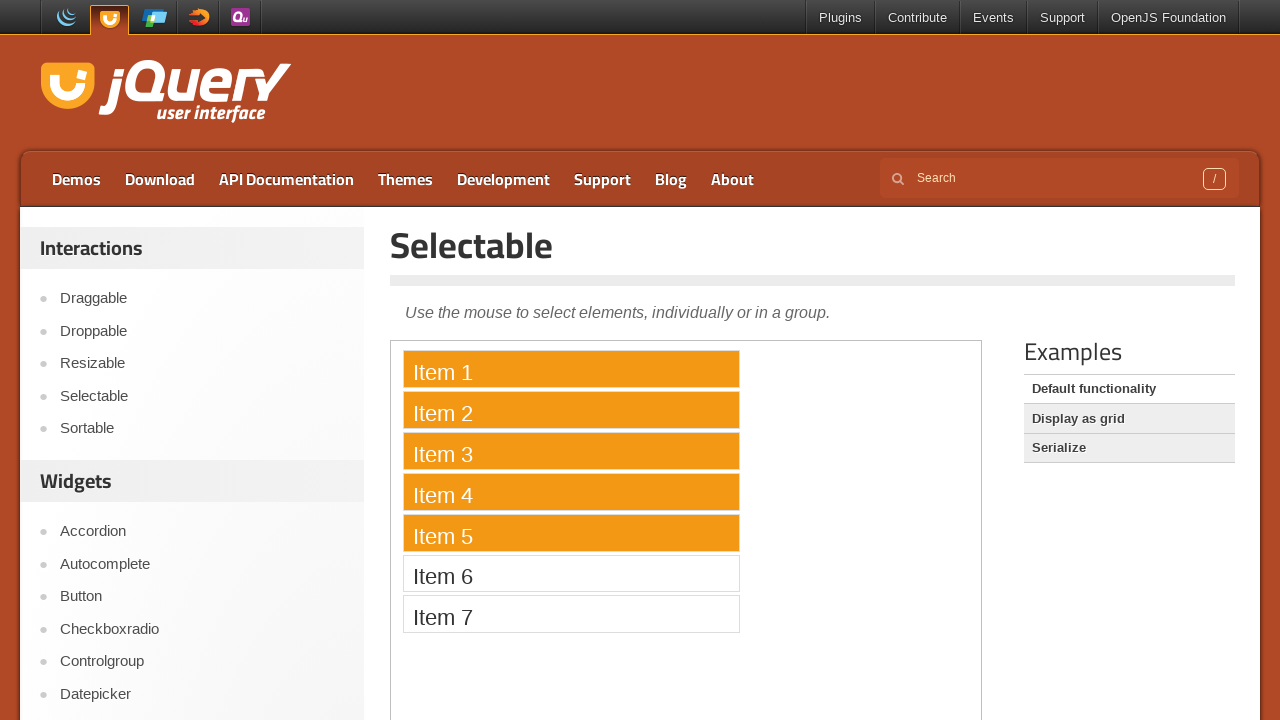

Clicked Item 6 while holding Control key at (571, 573) on iframe >> nth=0 >> internal:control=enter-frame >> xpath=//li[text()='Item 6']
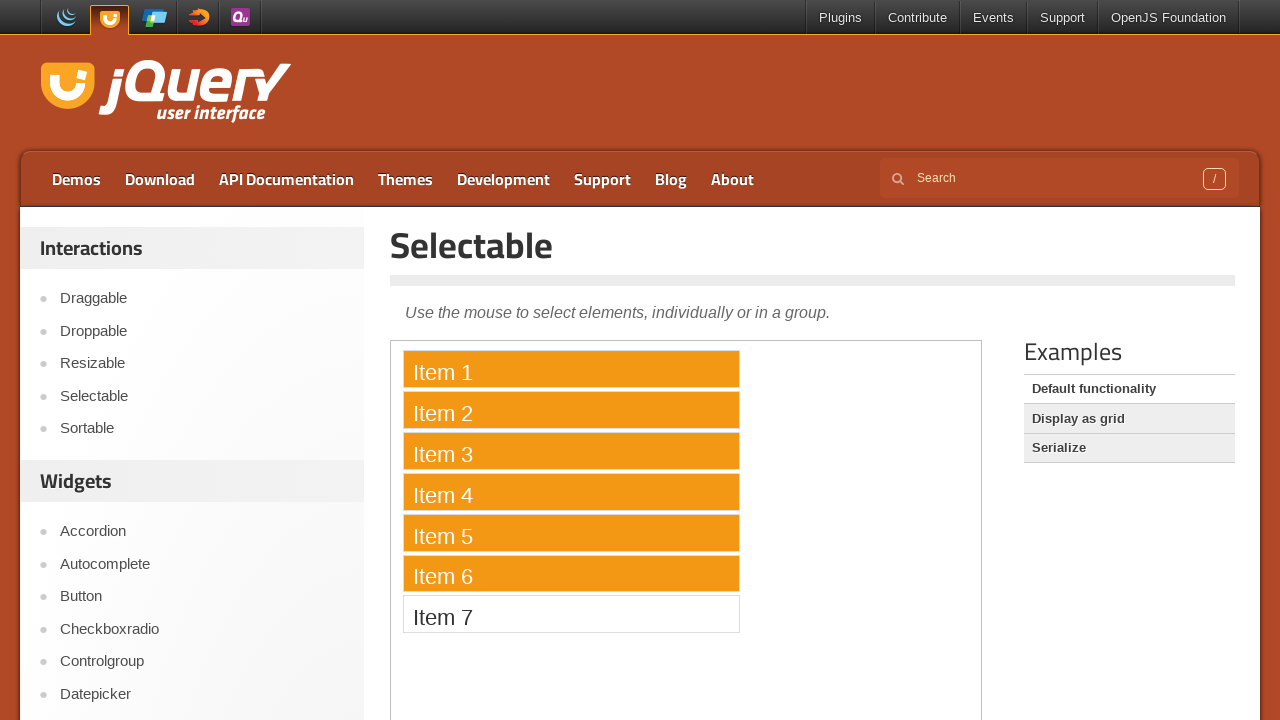

Clicked Item 7 while holding Control key at (571, 614) on iframe >> nth=0 >> internal:control=enter-frame >> xpath=//li[text()='Item 7']
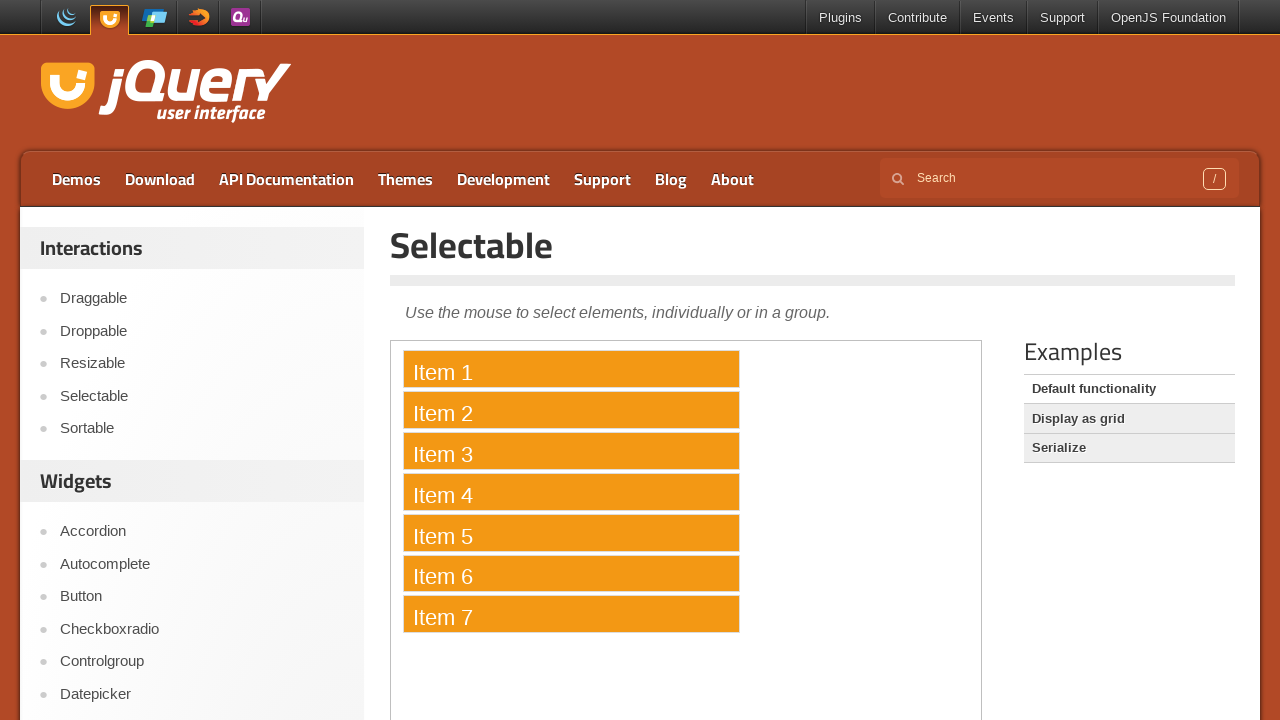

Released Control key, multi-select complete
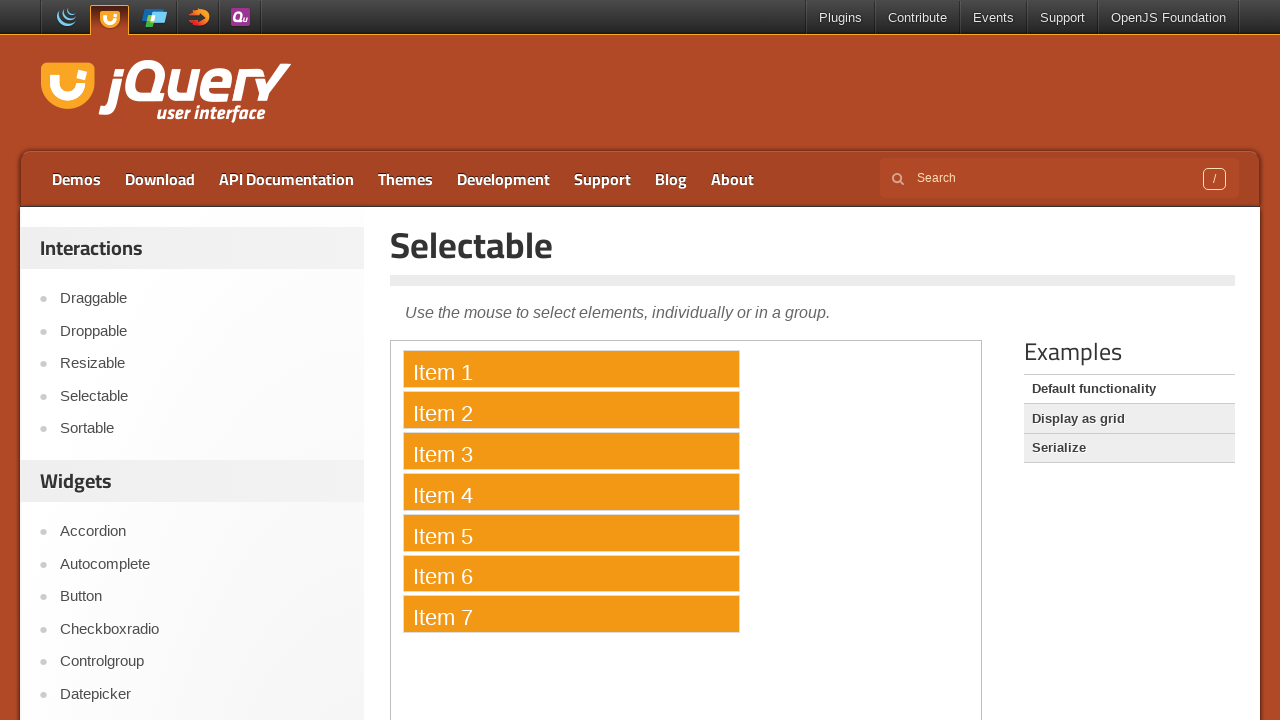

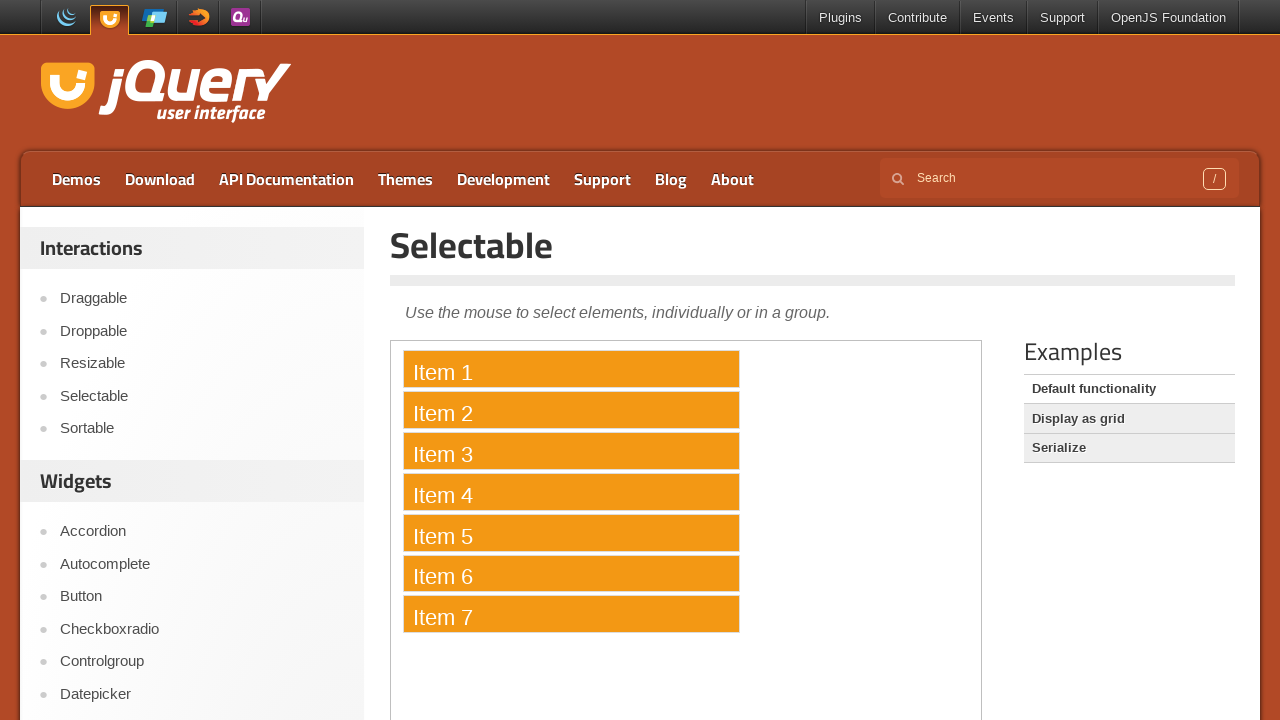